Tests the complete flight booking flow on BlazeDemo by selecting origin and destination cities, choosing a flight, filling payment details, and completing the purchase.

Starting URL: https://www.blazedemo.com/

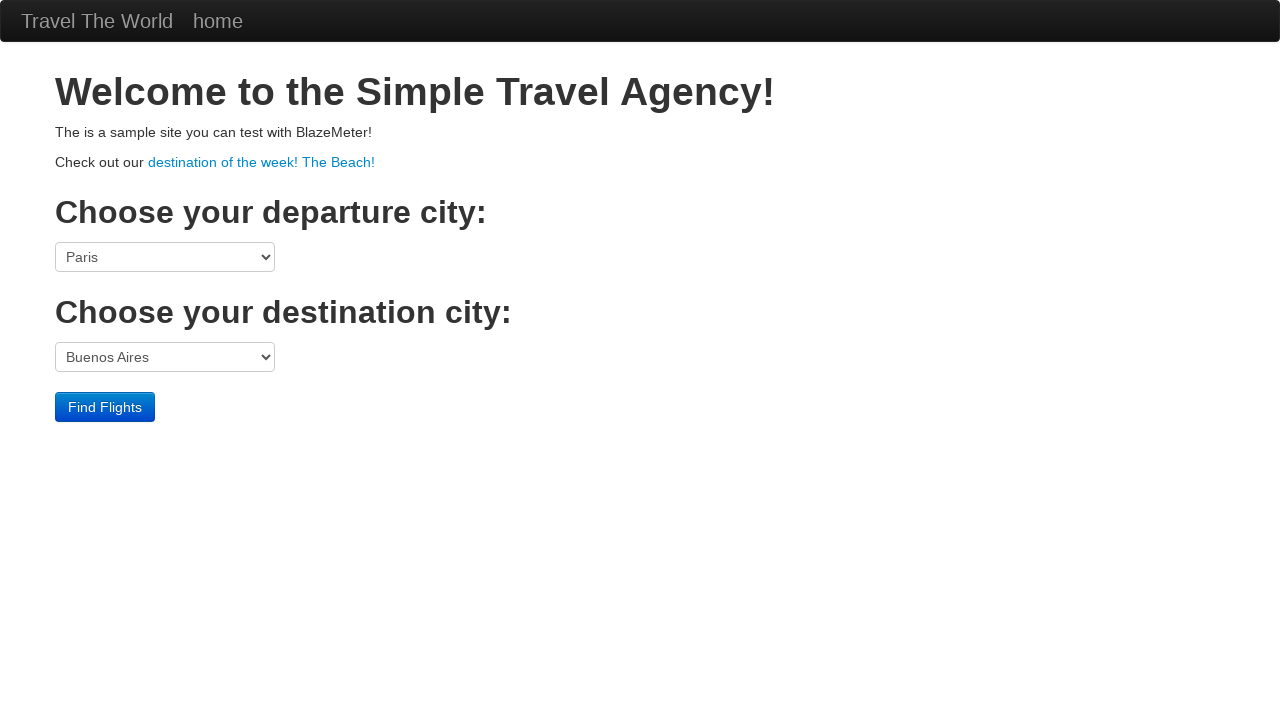

Clicked origin port dropdown at (165, 257) on select[name='fromPort']
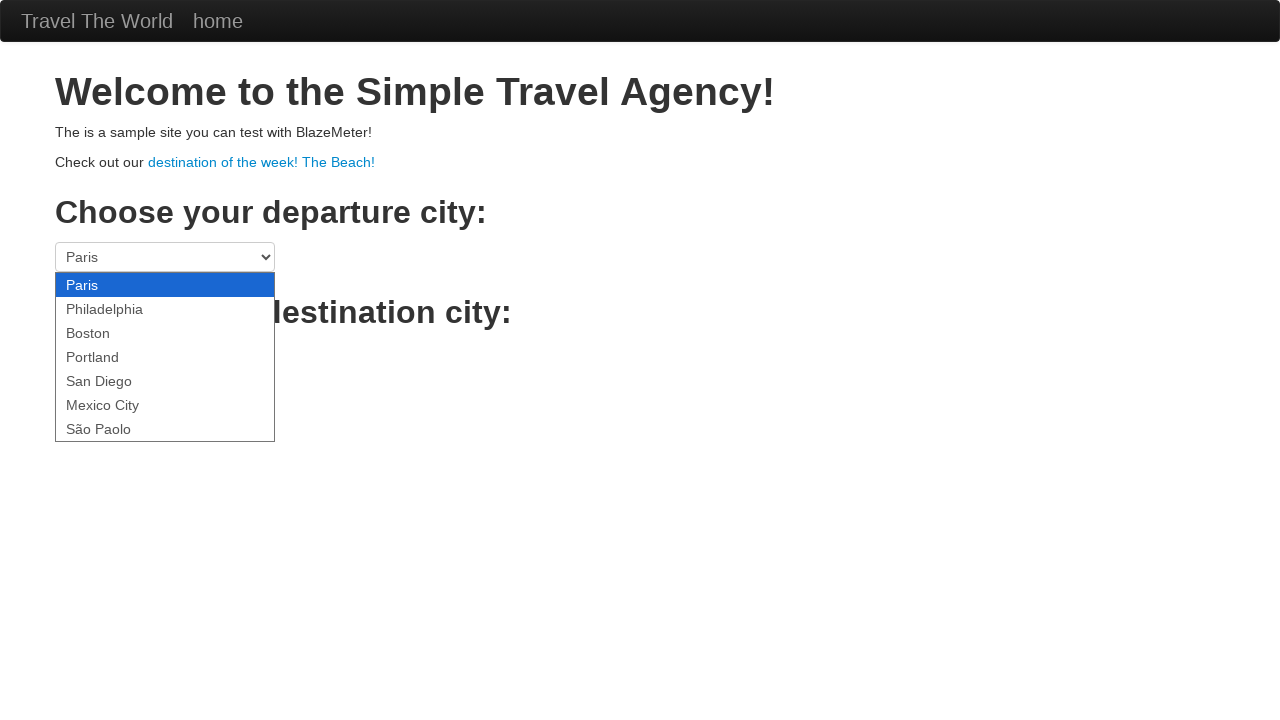

Selected São Paolo as origin city on select[name='fromPort']
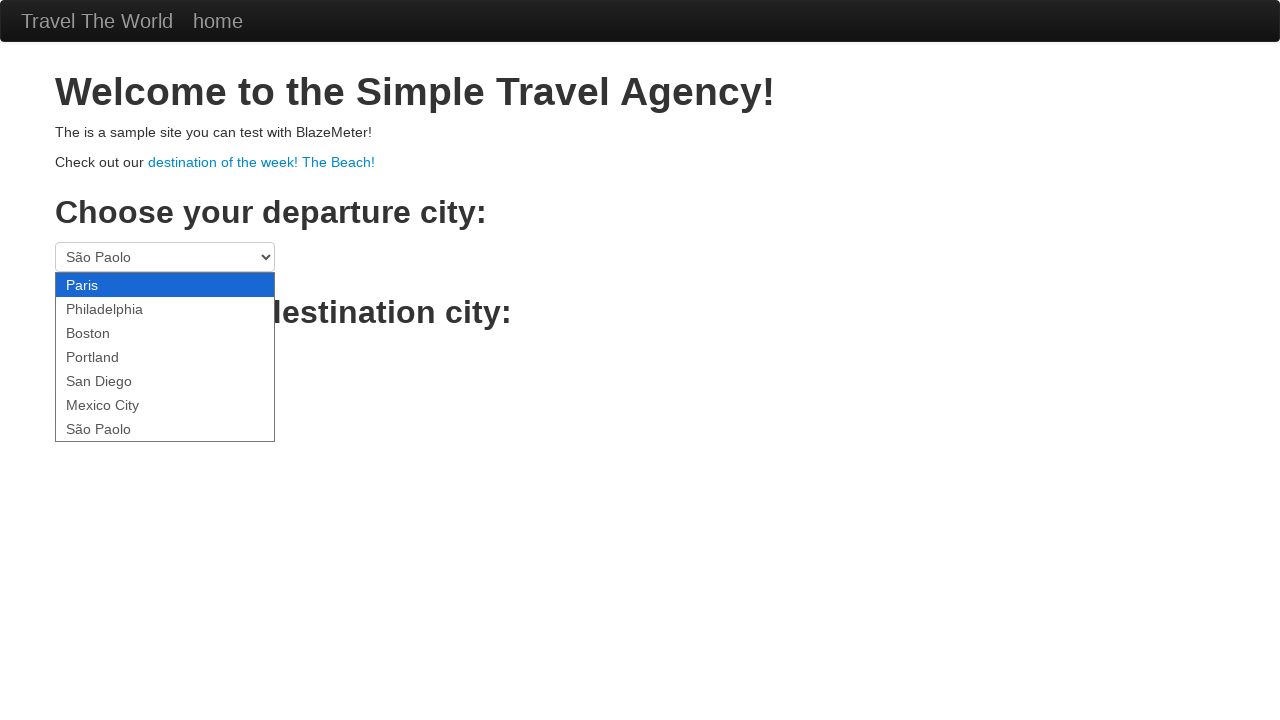

Clicked destination port dropdown at (165, 357) on select[name='toPort']
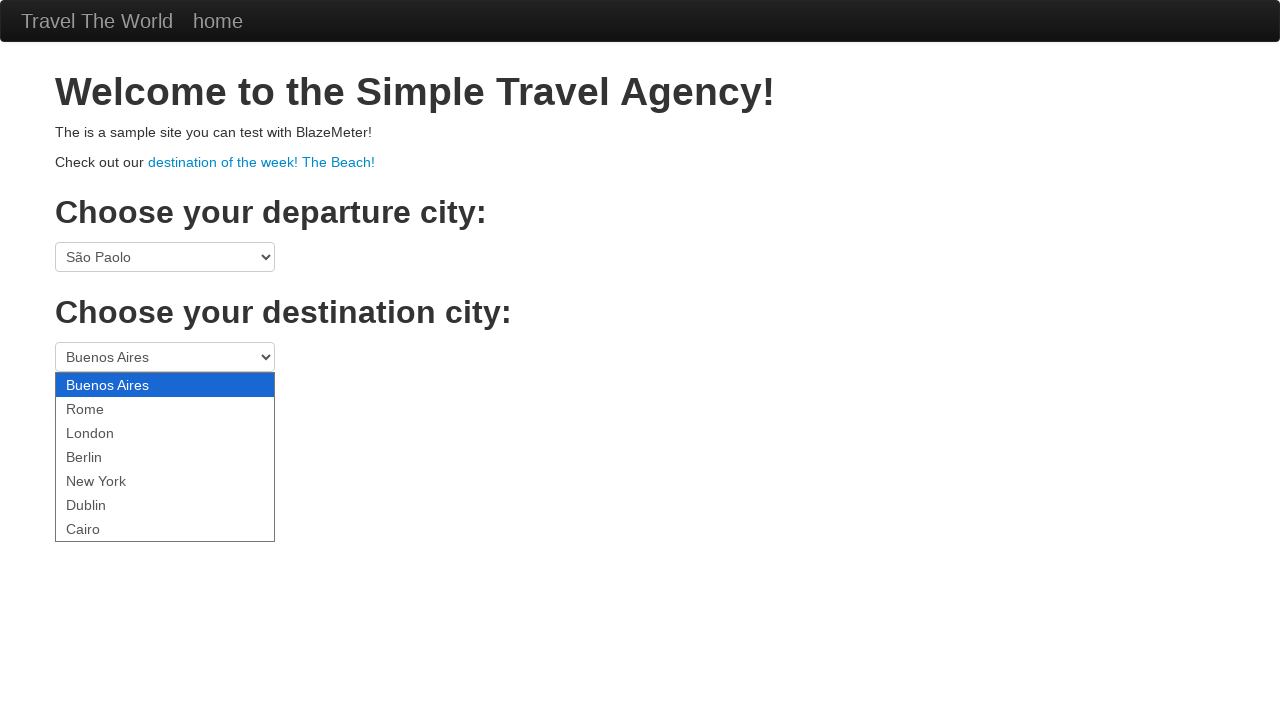

Selected Cairo as destination city on select[name='toPort']
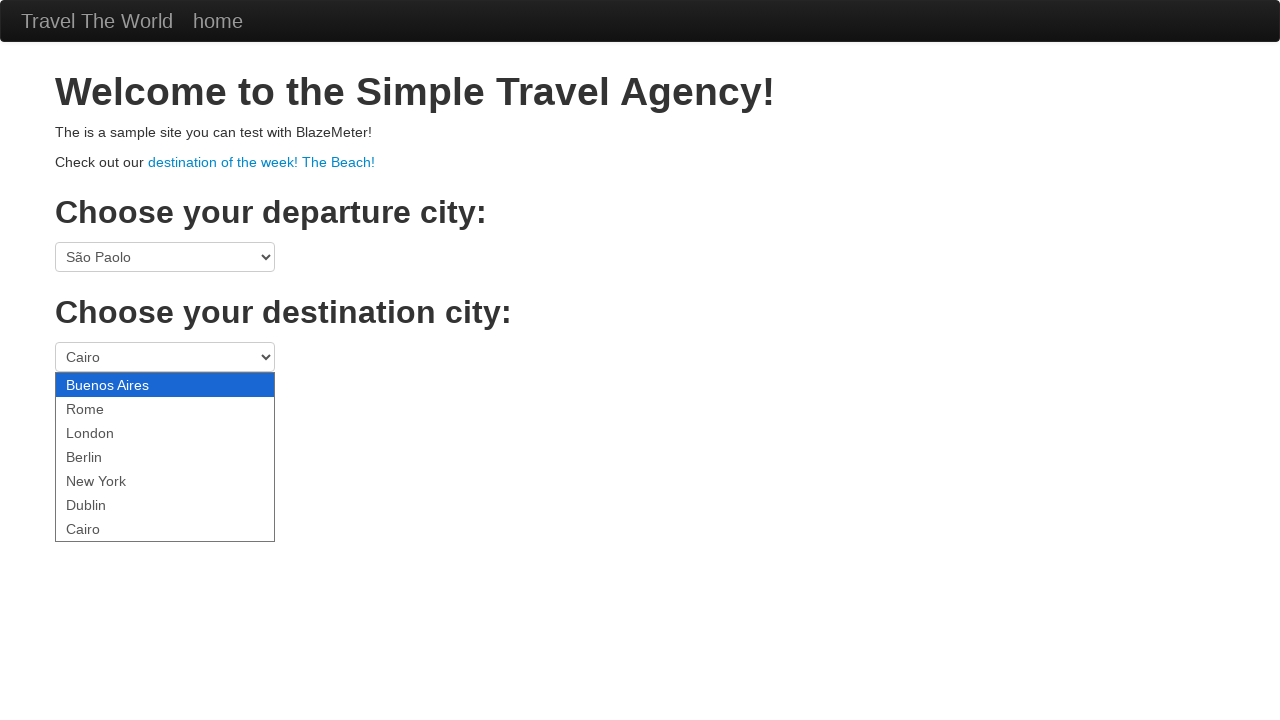

Clicked Find Flights button at (105, 407) on .btn-primary
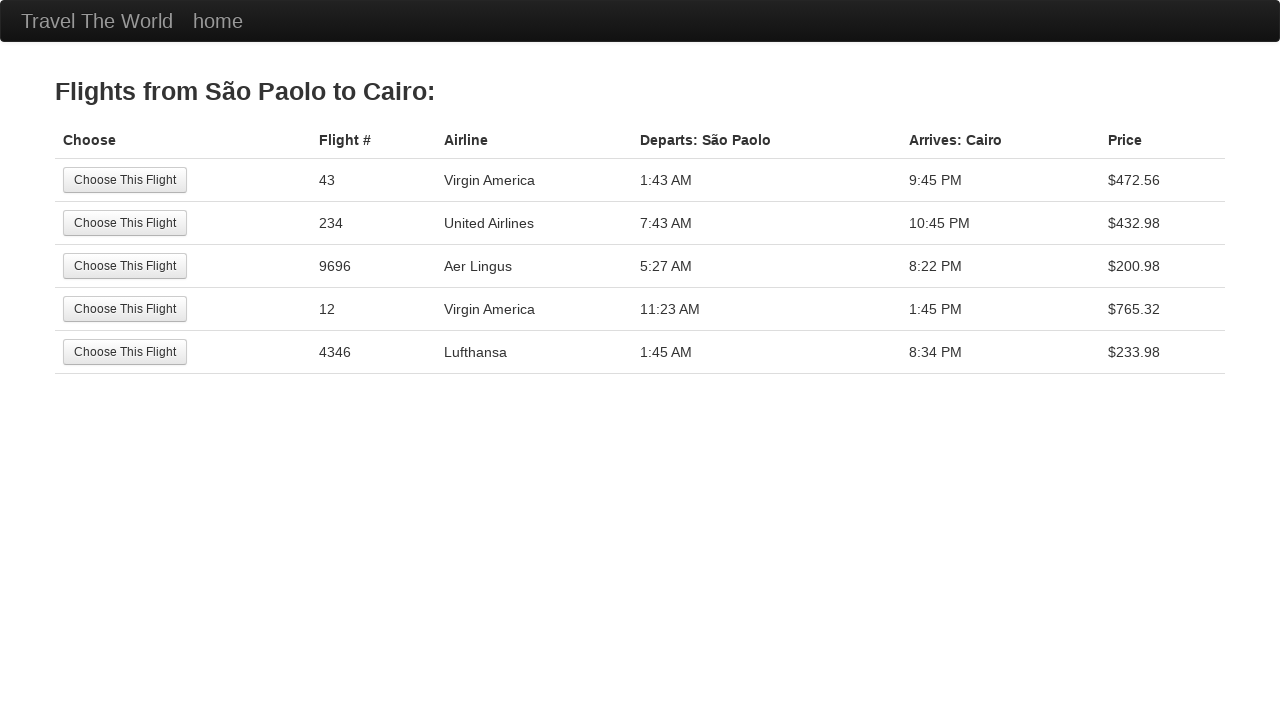

Flights list loaded successfully
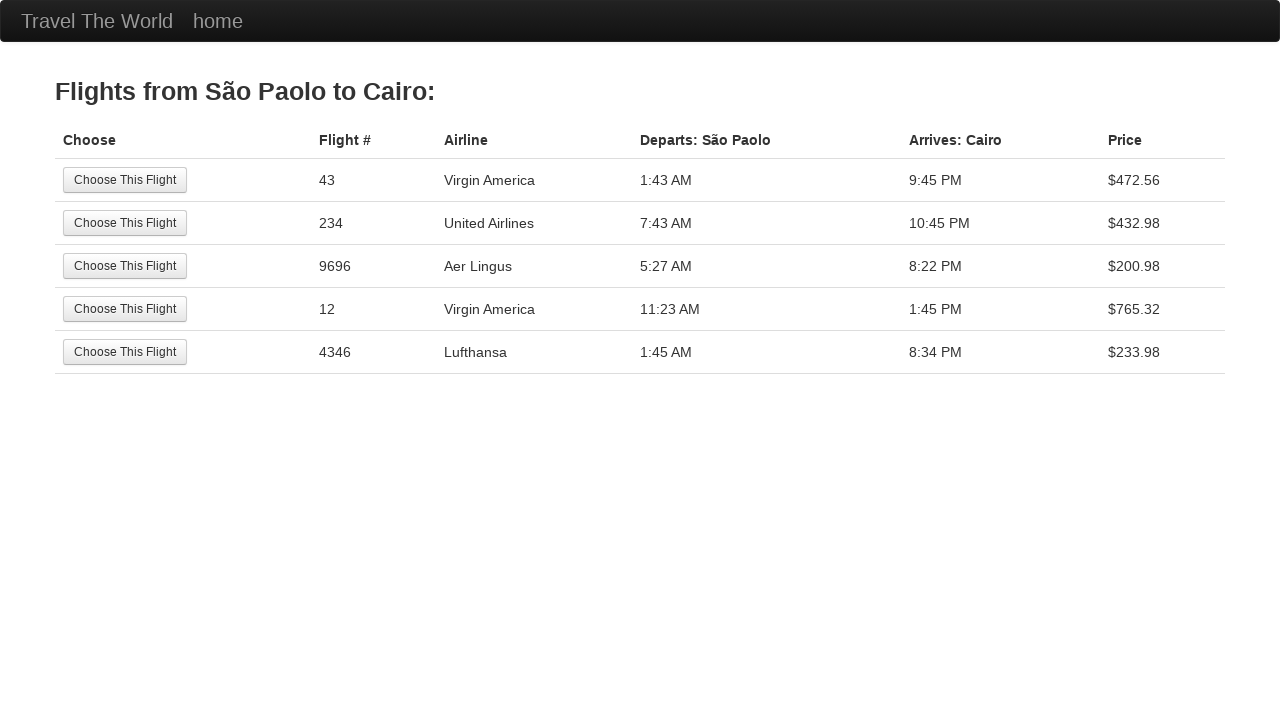

Selected first flight from the list at (125, 180) on tr:nth-child(1) .btn
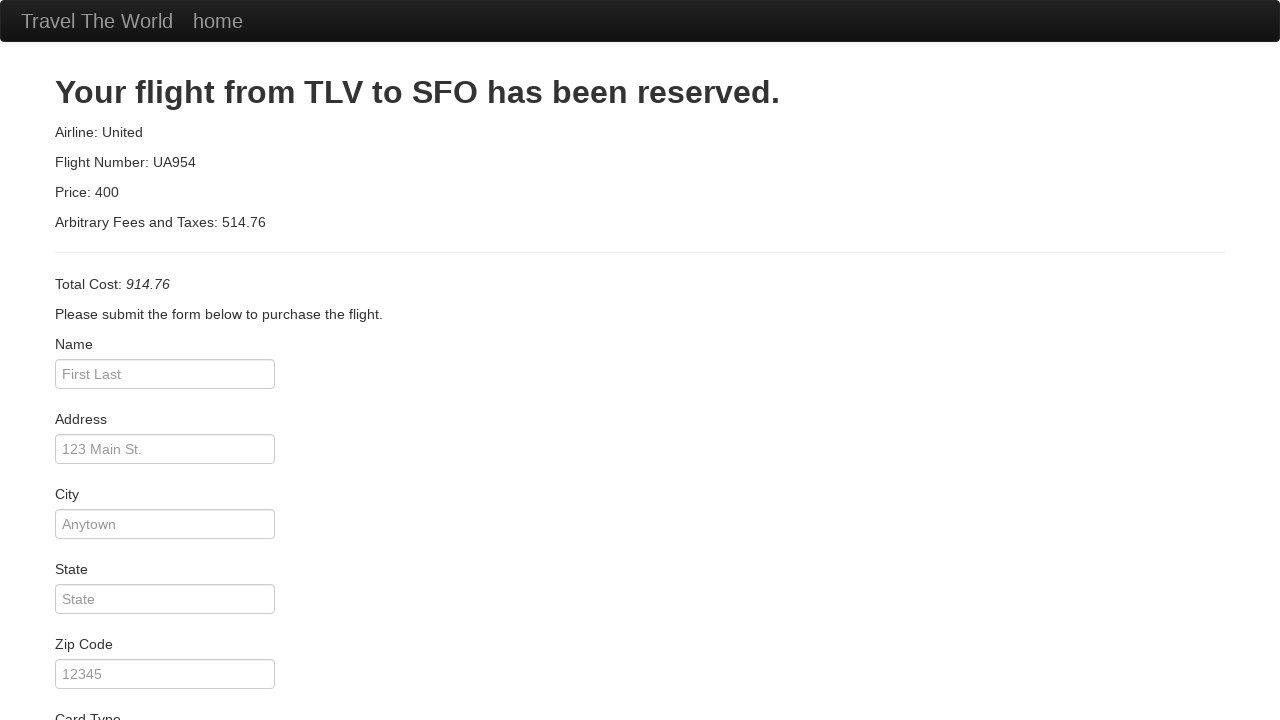

Payment page loaded with card type field
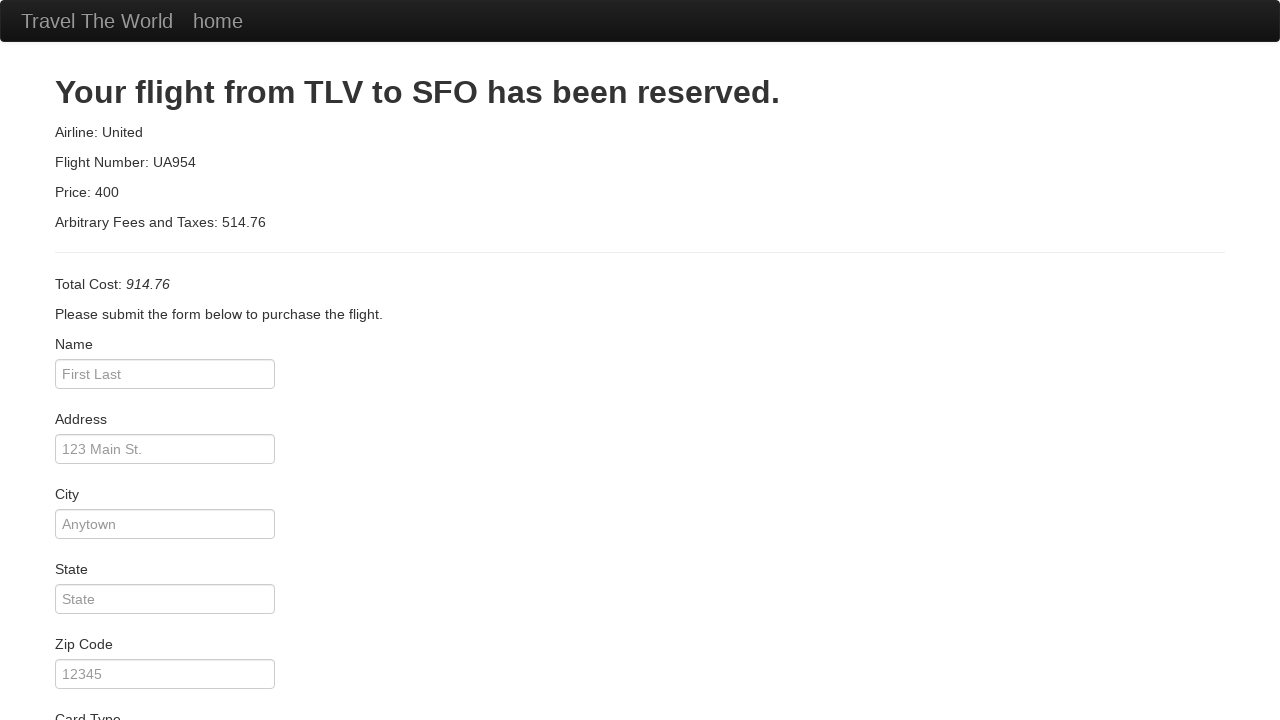

Clicked card type dropdown at (165, 360) on #cardType
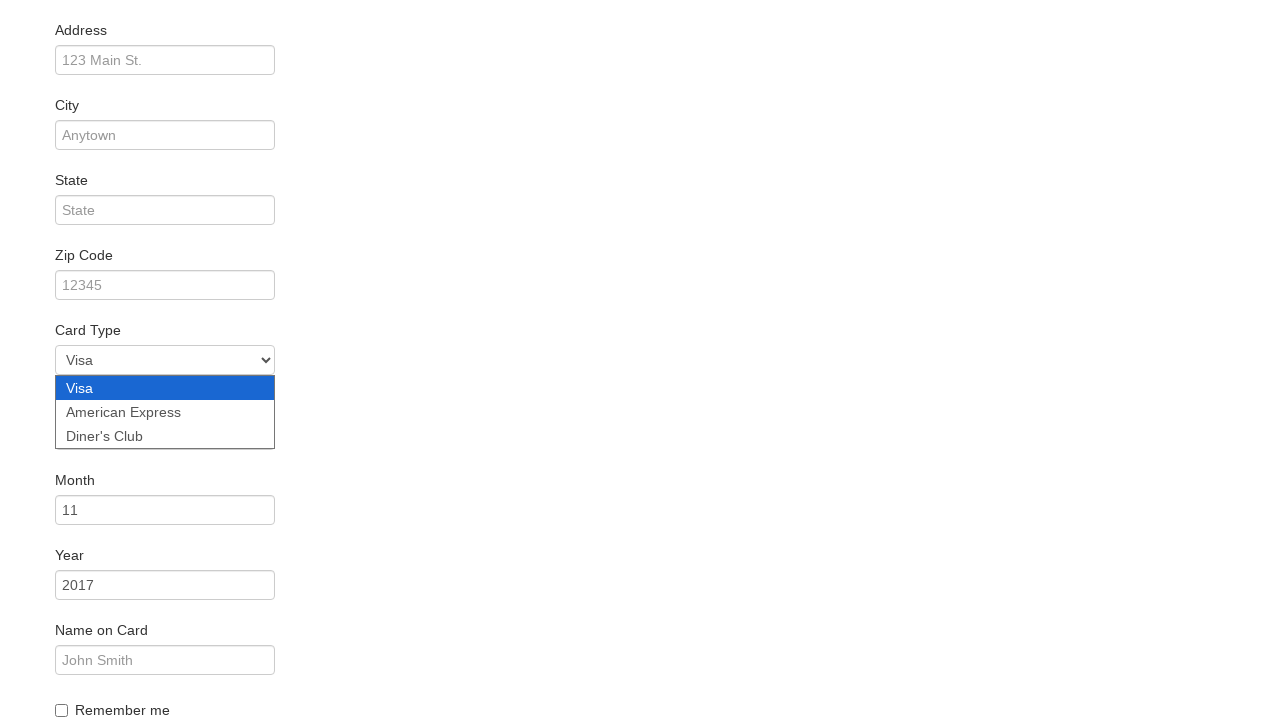

Selected American Express as card type on #cardType
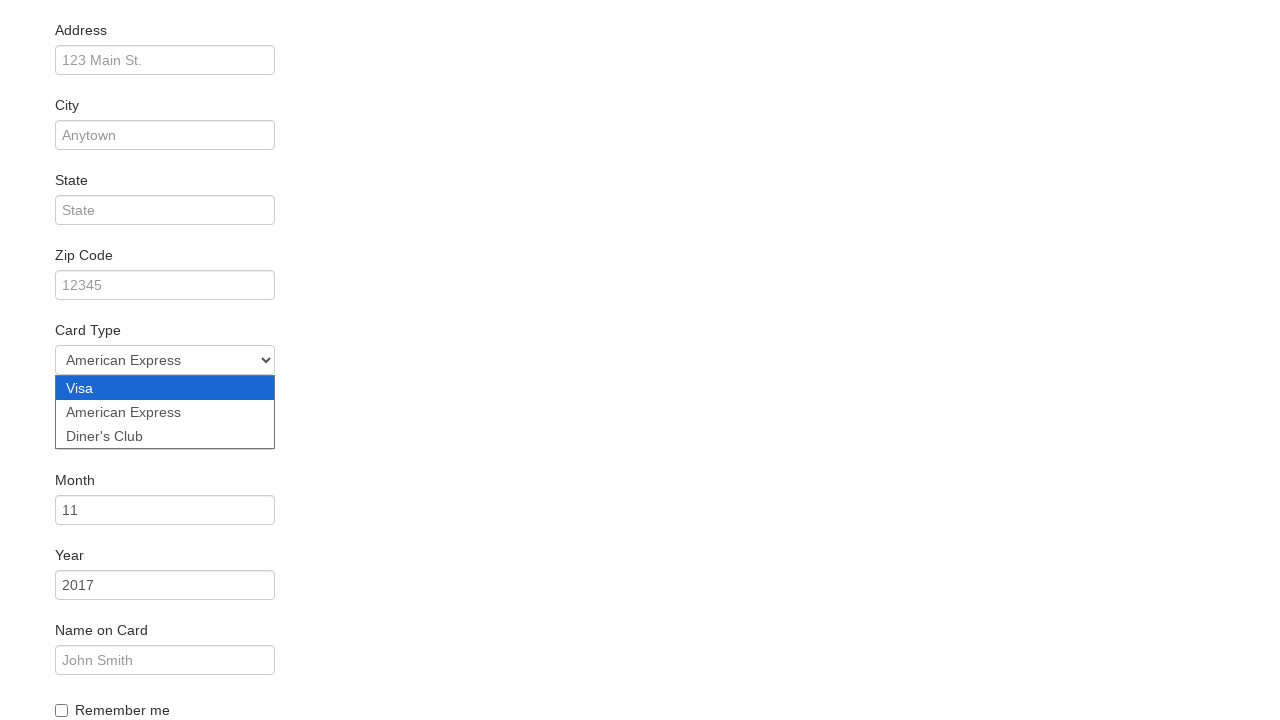

Clicked Remember Me checkbox at (62, 710) on #rememberMe
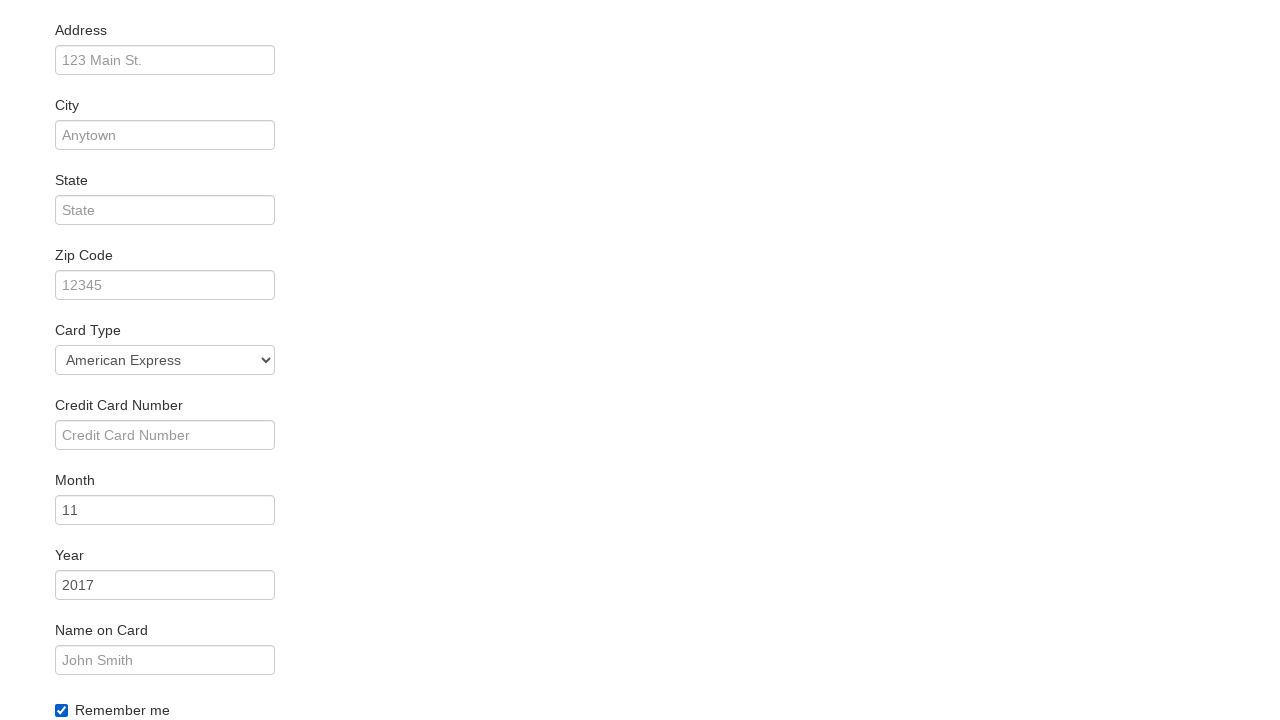

Clicked name input field at (165, 360) on #inputName
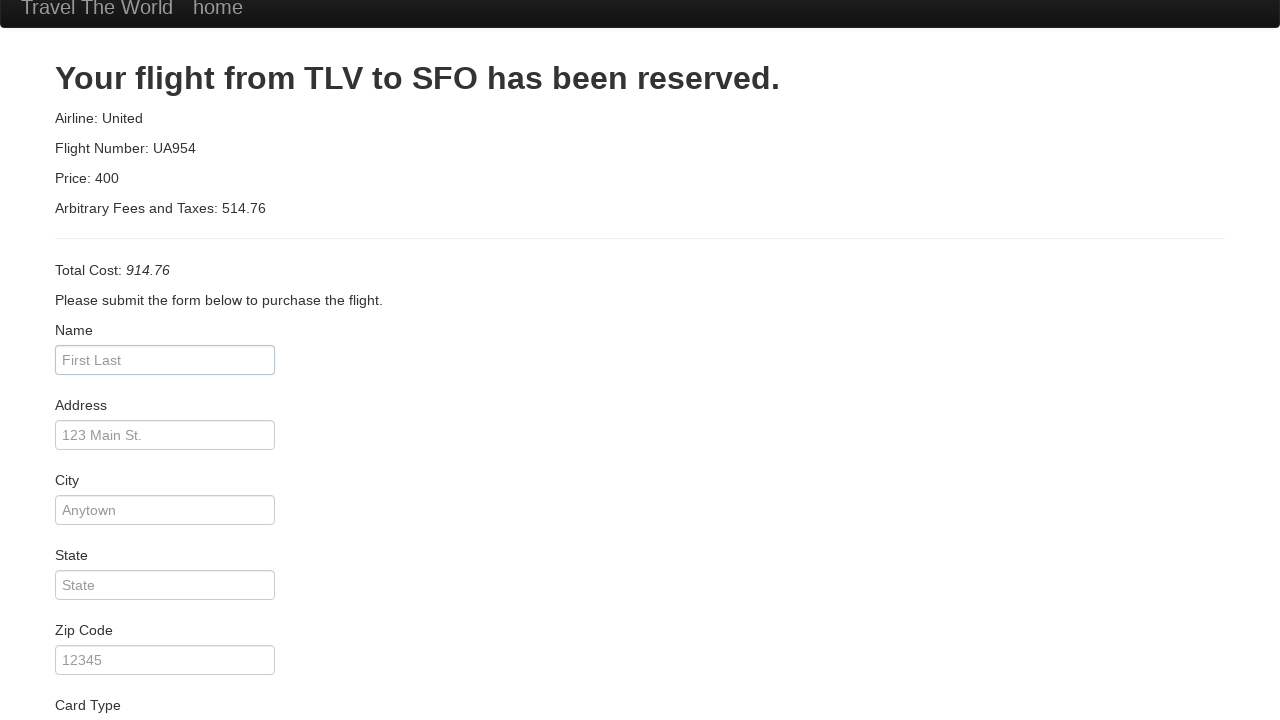

Entered cardholder name 'Juca Pato' on #inputName
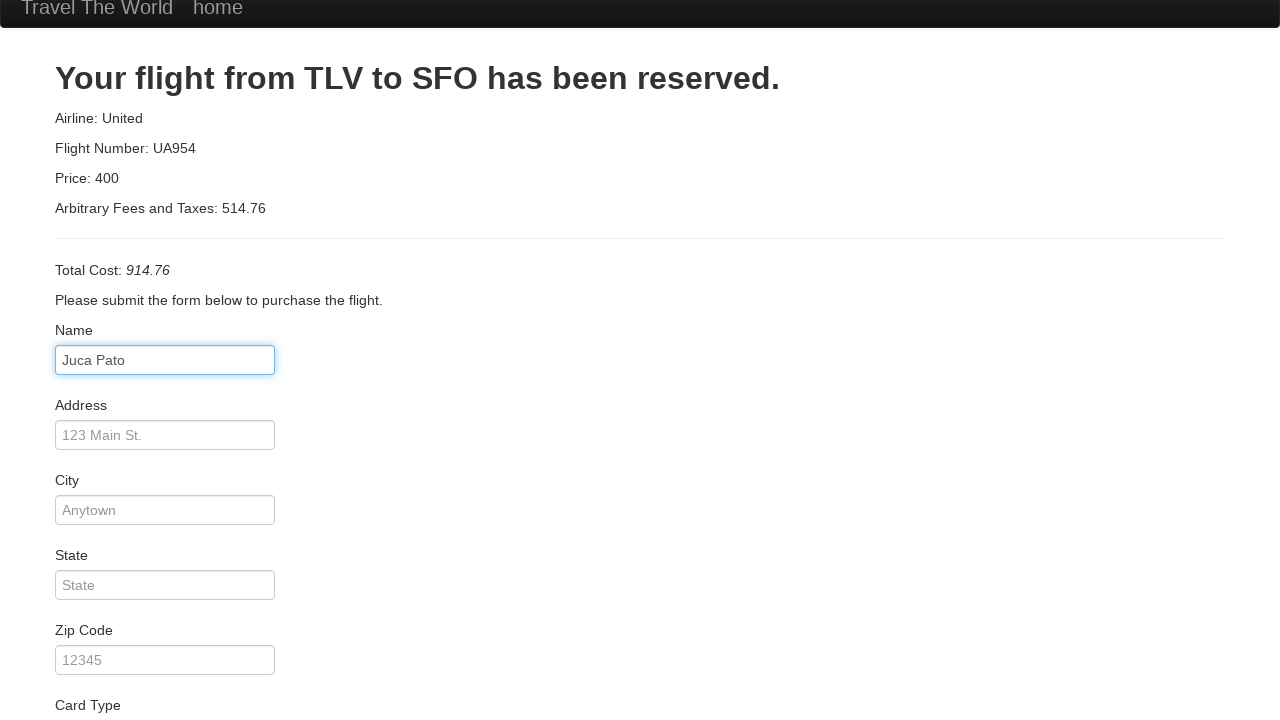

Clicked Purchase button to complete booking at (118, 685) on .btn-primary
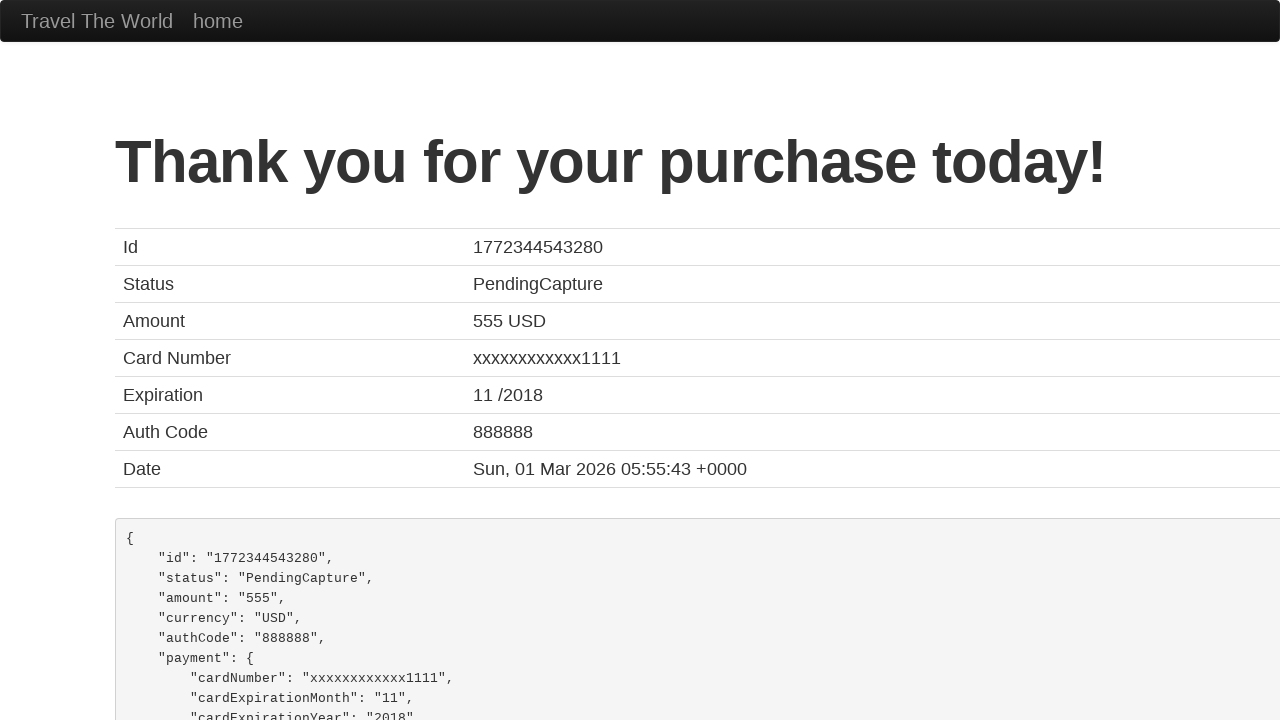

Confirmation page loaded with thank you message
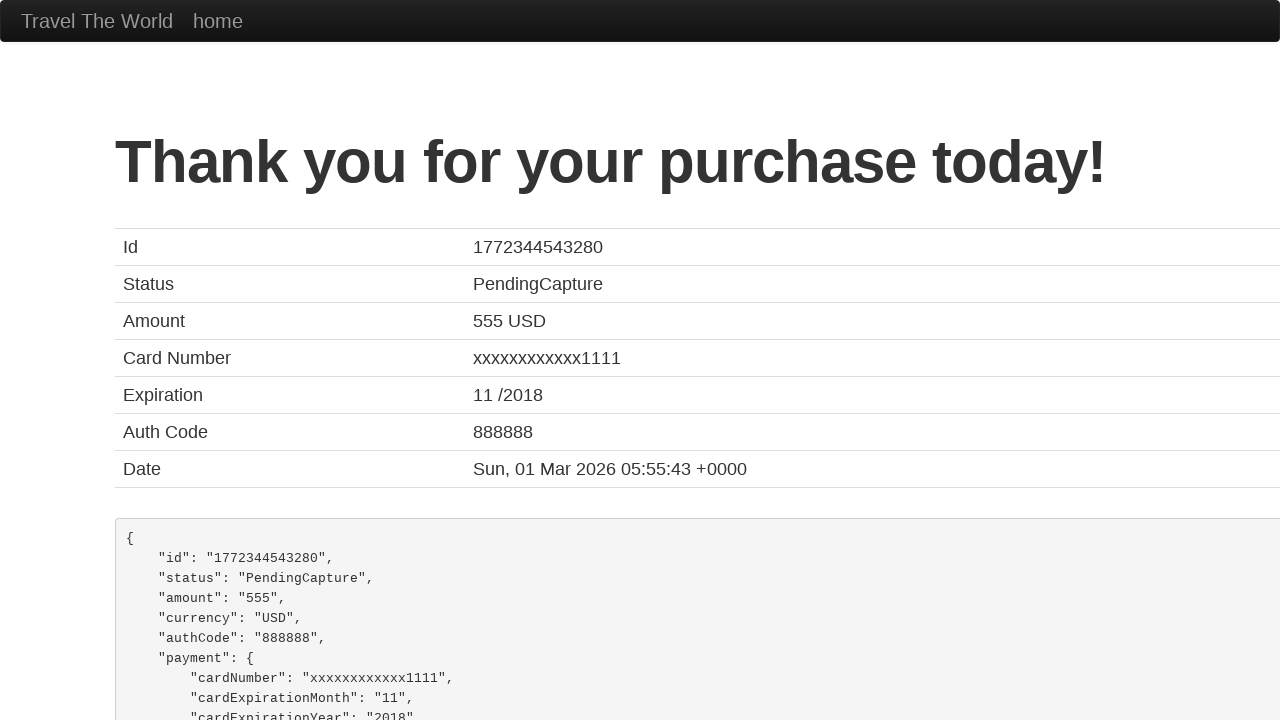

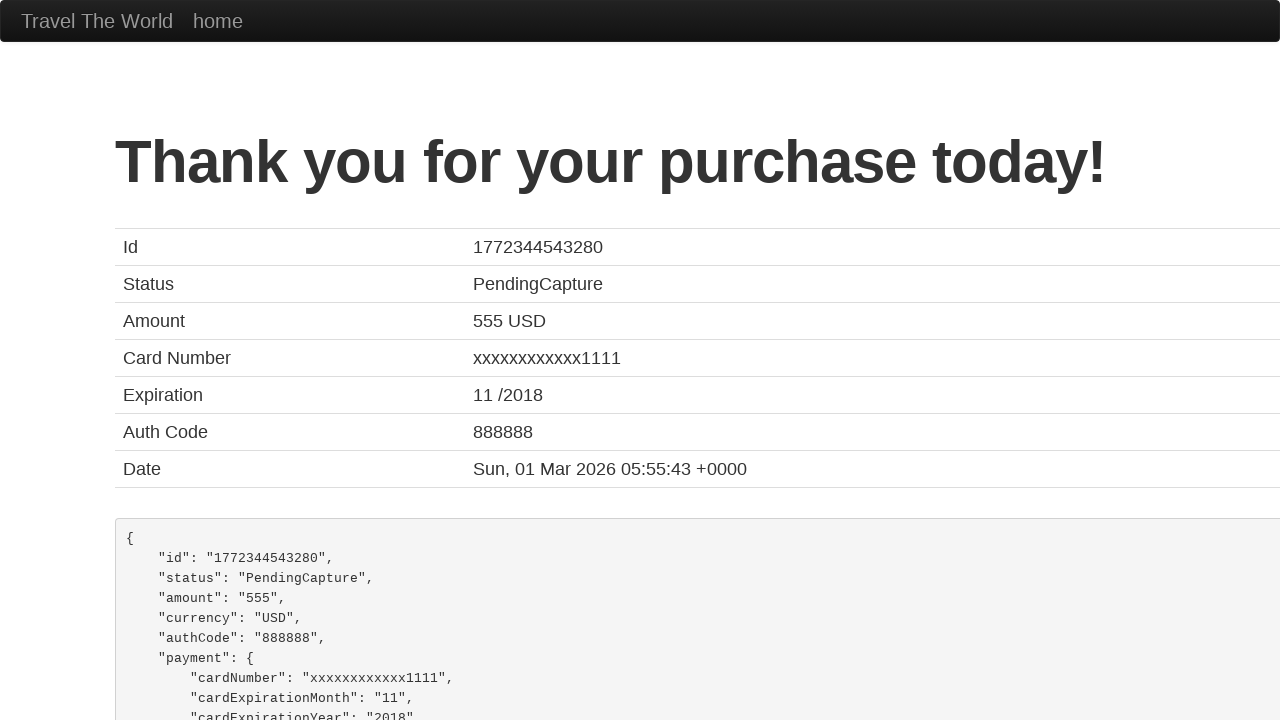